Tests navigation to the user registration page by clicking the "New User Register Here" link and verifying the registration page loads correctly

Starting URL: https://adactinhotelapp.com/

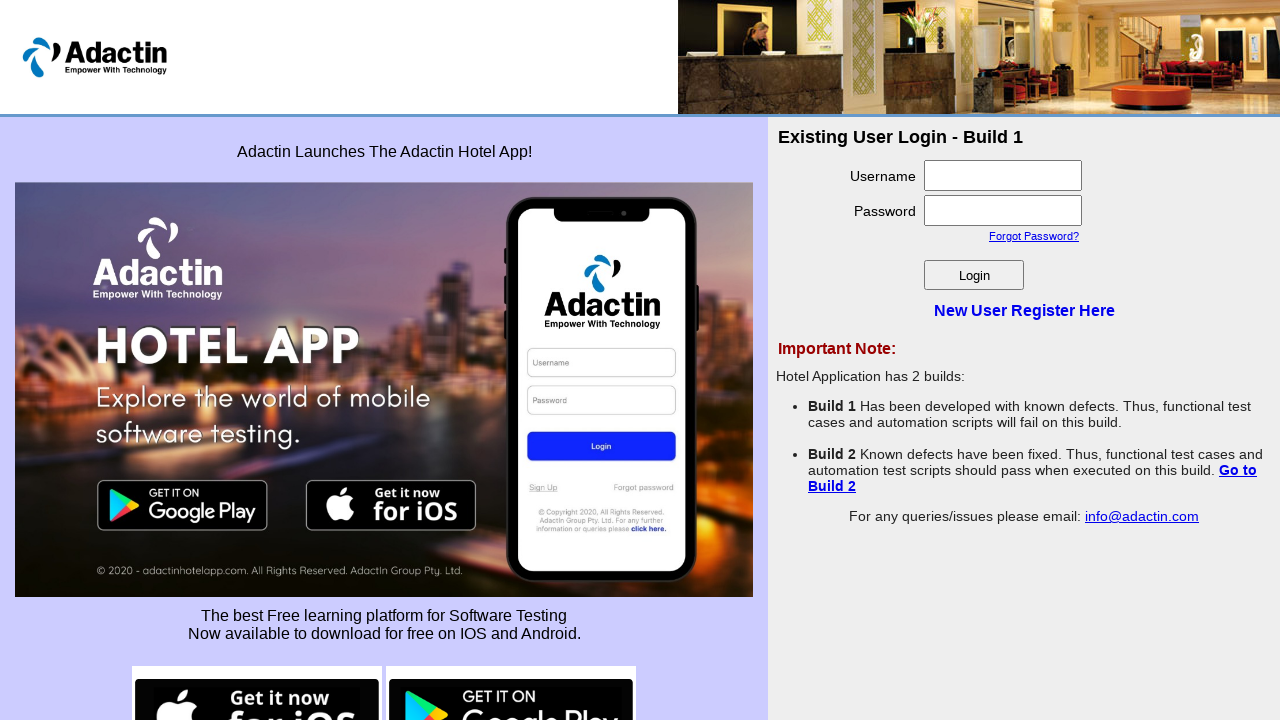

Clicked 'New User Register Here' link to navigate to registration page at (1024, 310) on text=New User Register Here
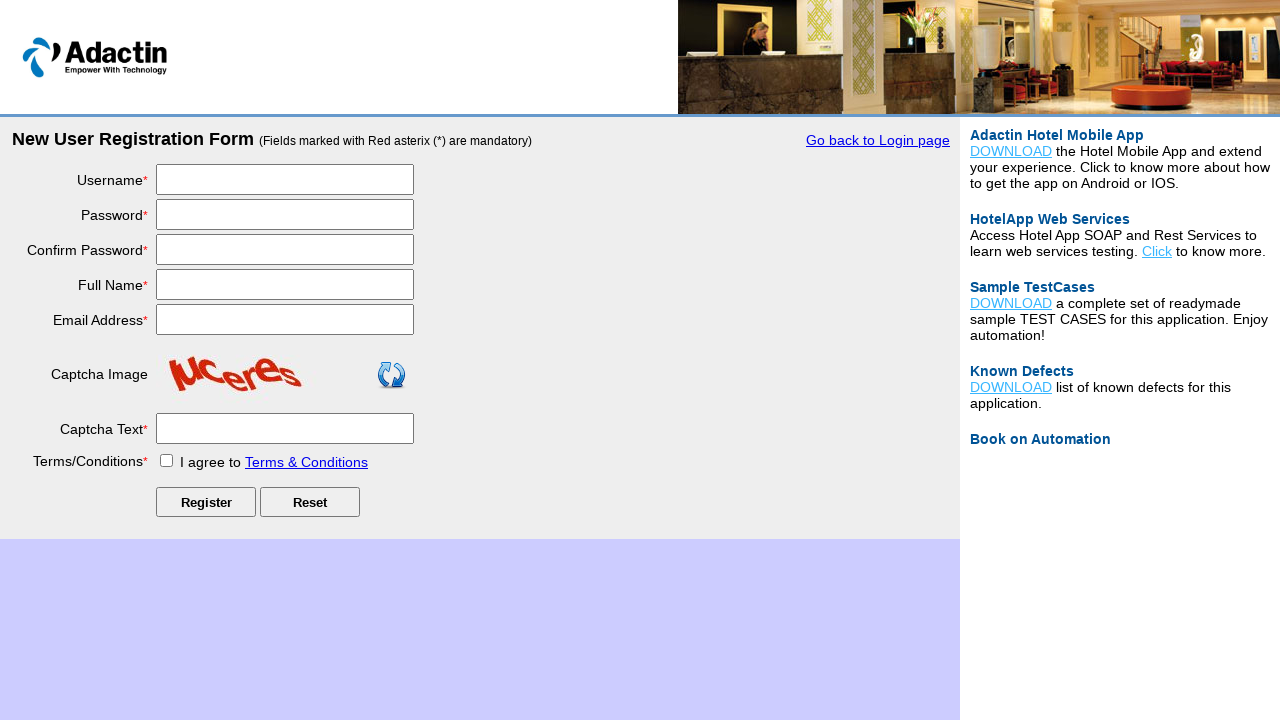

Registration page loaded and login title element is displayed
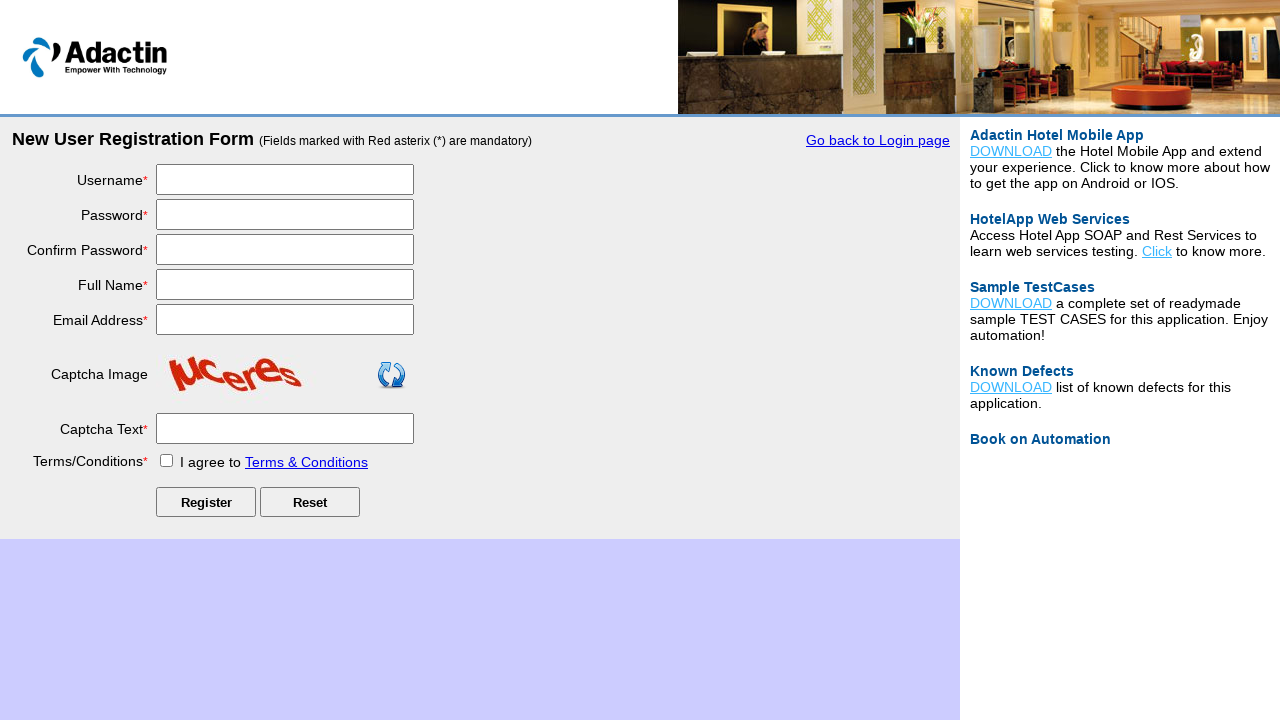

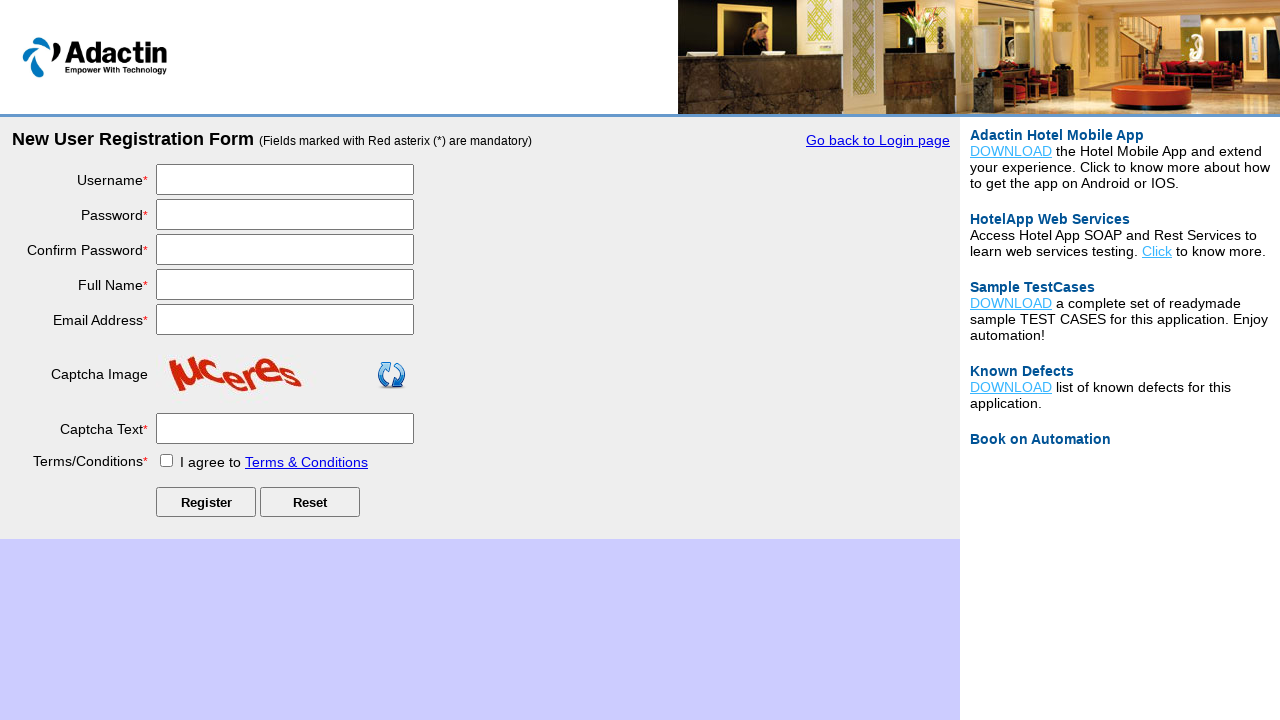